Tests Angular custom dropdown by selecting different game options

Starting URL: https://bit.ly/2UV2vYi

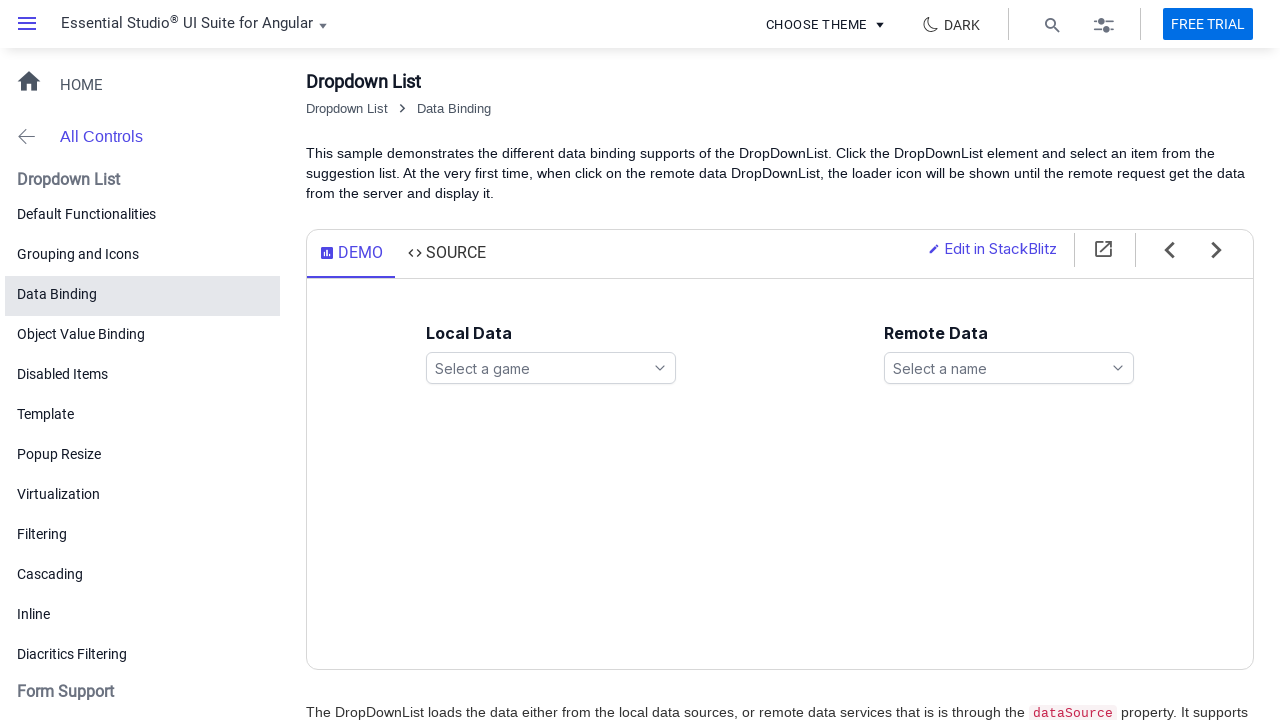

Clicked games dropdown to open options at (551, 368) on xpath=//ejs-dropdownlist[@id='games']//span[contains(@class,'e-control-wrapper')
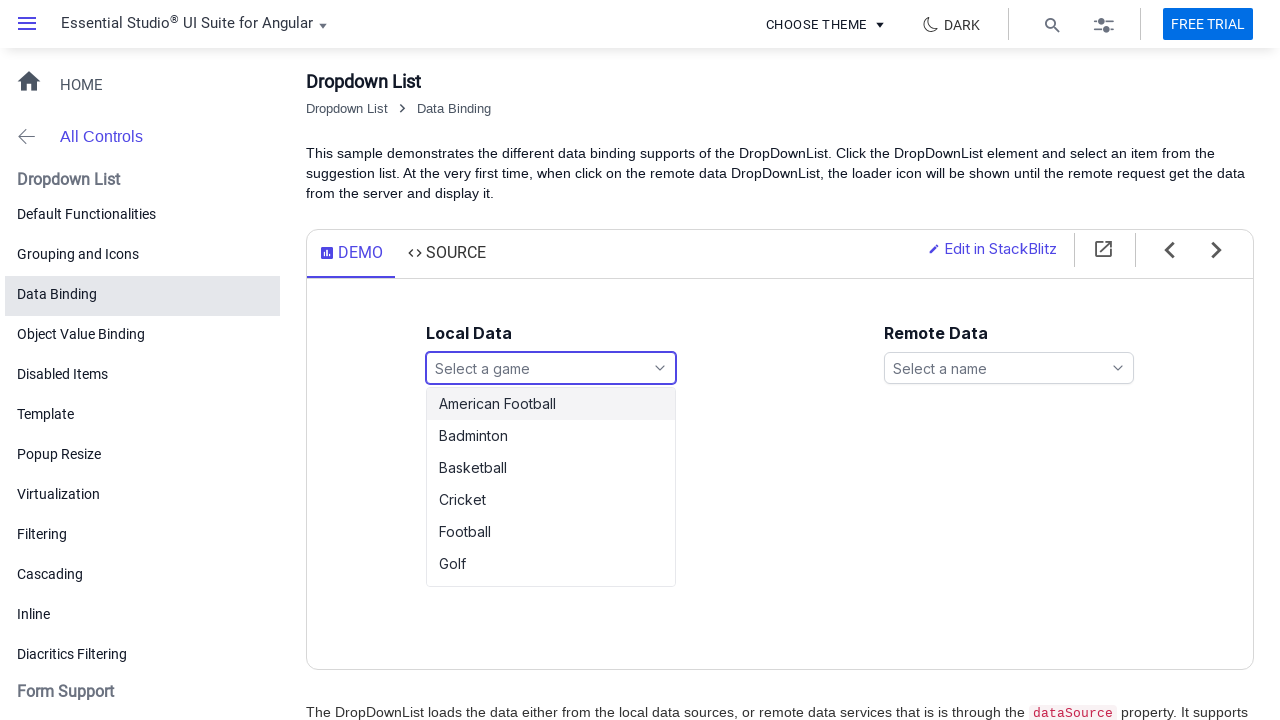

Selected 'Football' from games dropdown at (551, 532) on xpath=//ul[@id='games_options']/li[text()='Football']
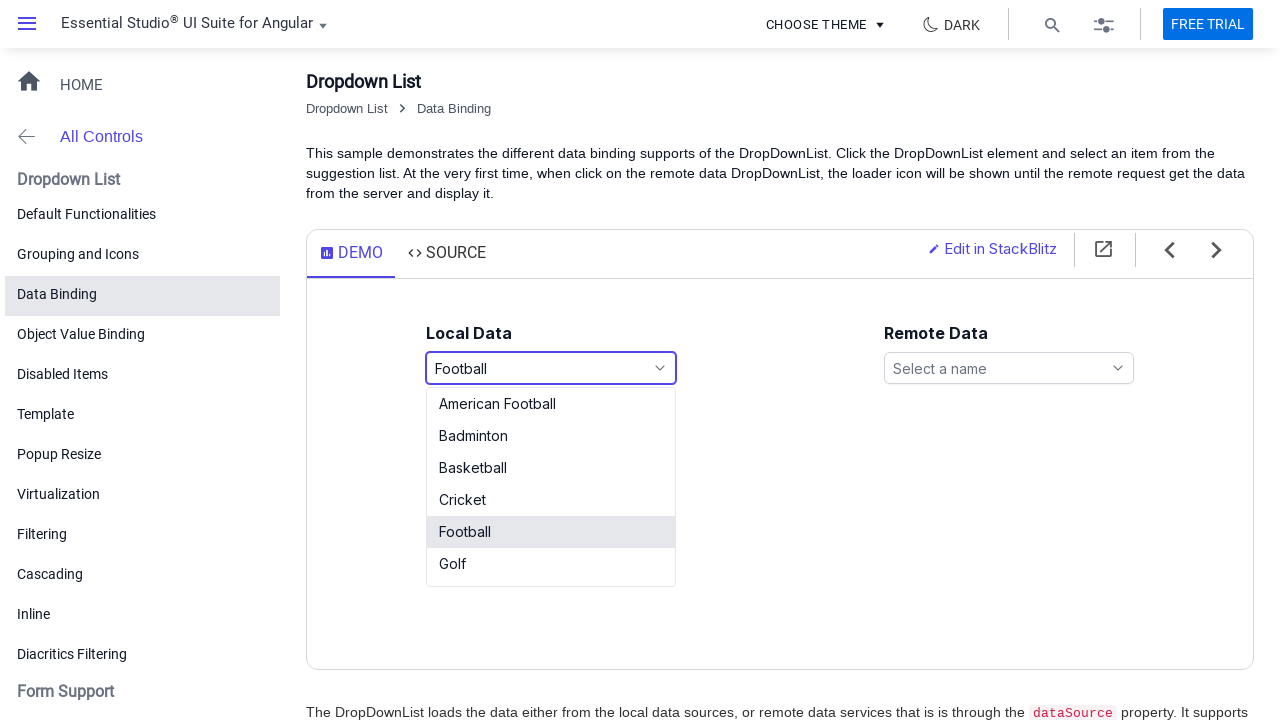

Clicked games dropdown to open options at (551, 368) on xpath=//ejs-dropdownlist[@id='games']//span[contains(@class,'e-control-wrapper')
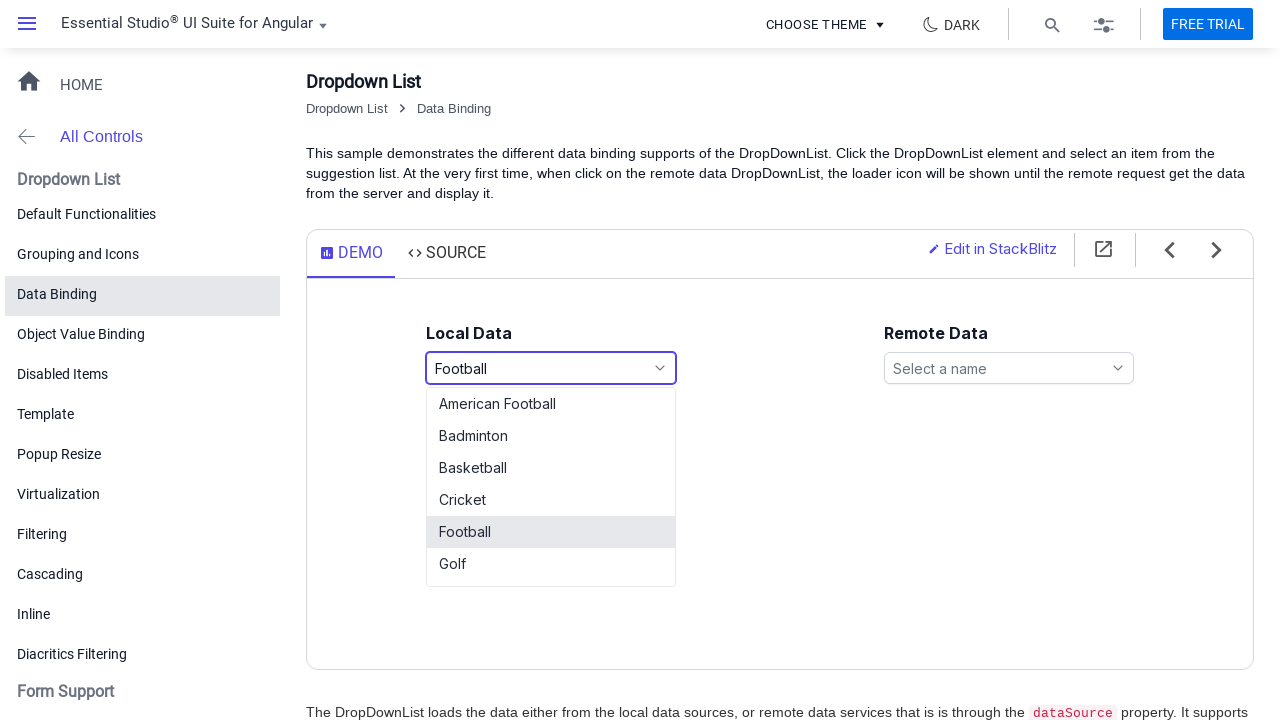

Selected 'Golf' from games dropdown at (551, 564) on xpath=//ul[@id='games_options']/li[text()='Golf']
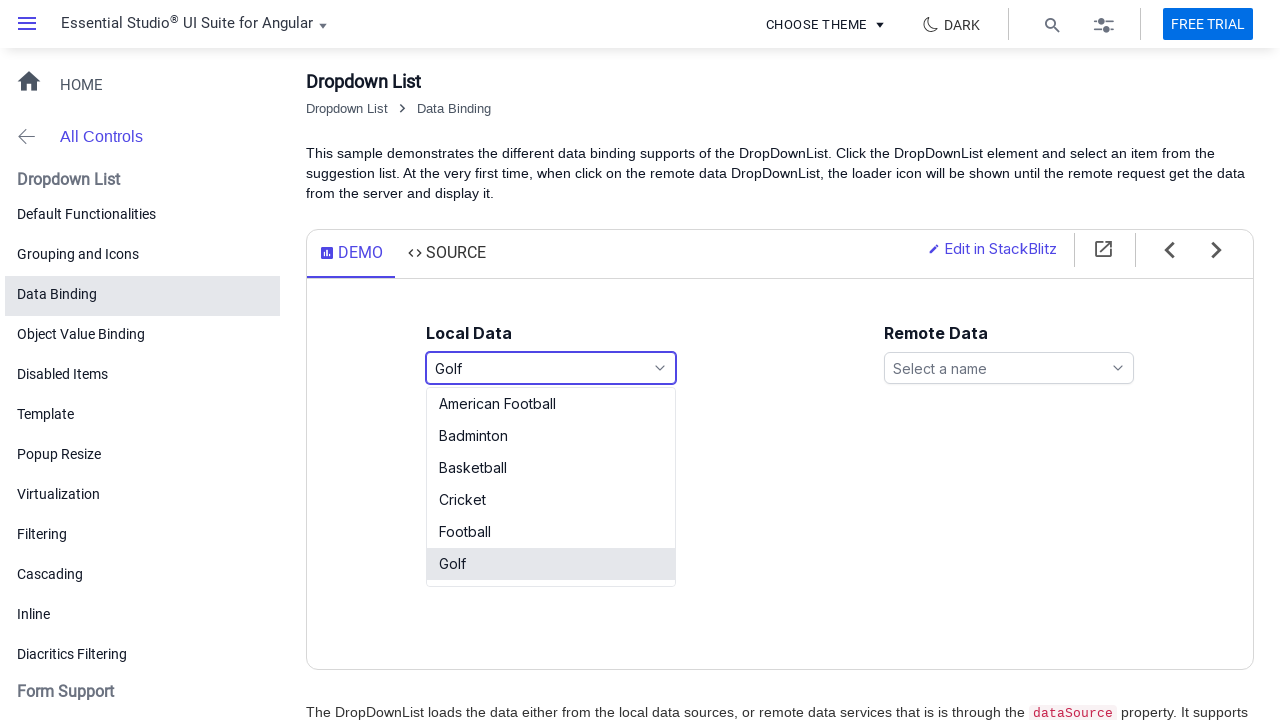

Clicked games dropdown to open options at (551, 368) on xpath=//ejs-dropdownlist[@id='games']//span[contains(@class,'e-control-wrapper')
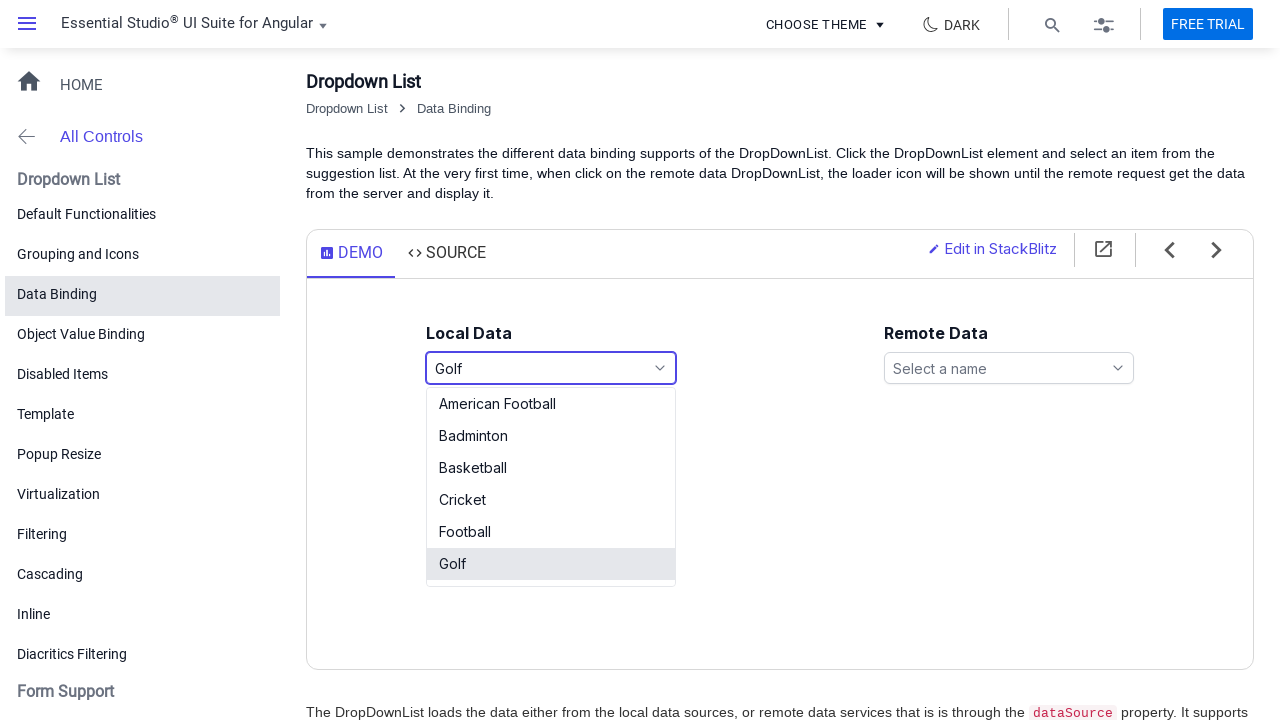

Selected 'Tennis' from games dropdown at (551, 570) on xpath=//ul[@id='games_options']/li[text()='Tennis']
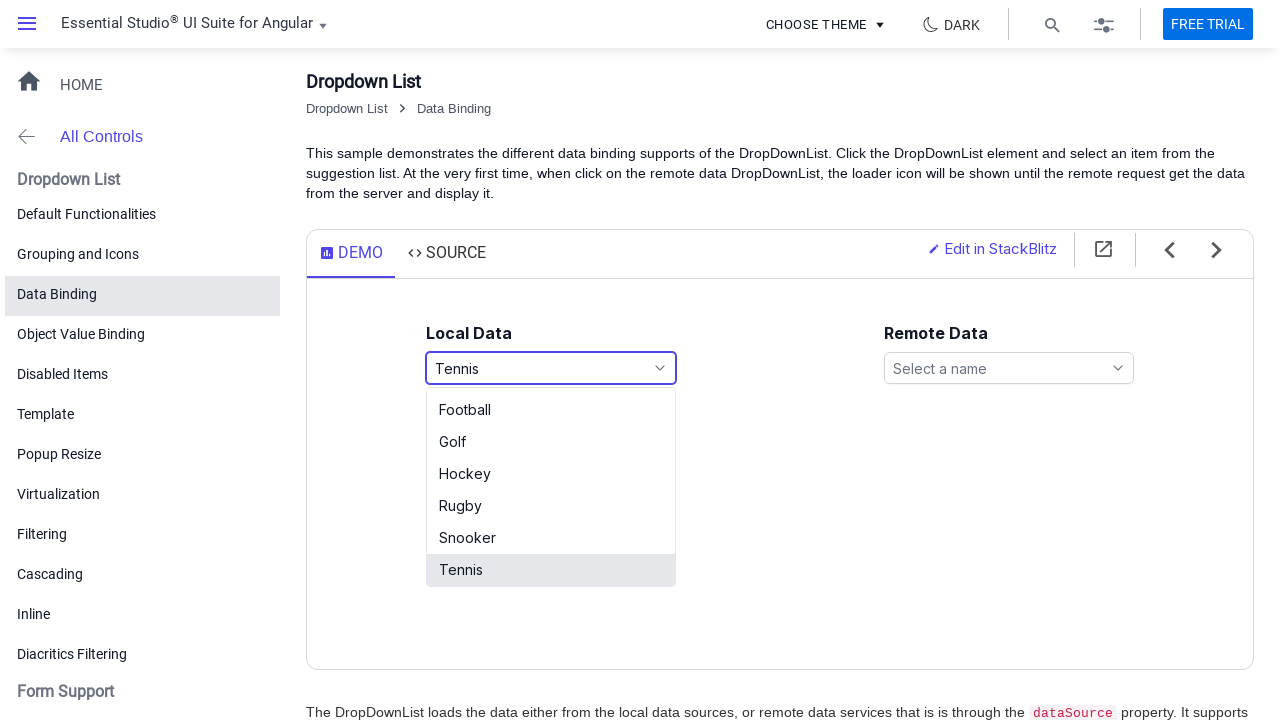

Clicked games dropdown to open options at (551, 368) on xpath=//ejs-dropdownlist[@id='games']//span[contains(@class,'e-control-wrapper')
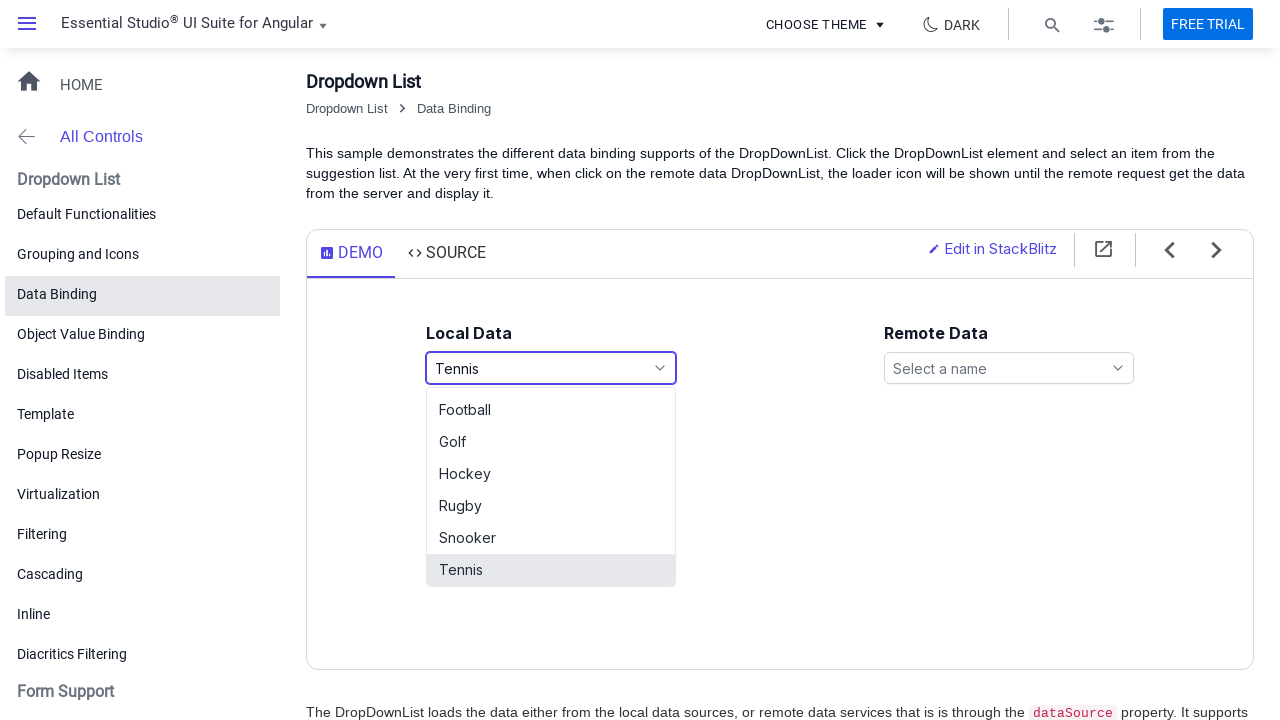

Selected 'Football' from games dropdown again at (551, 410) on xpath=//ul[@id='games_options']/li[text()='Football']
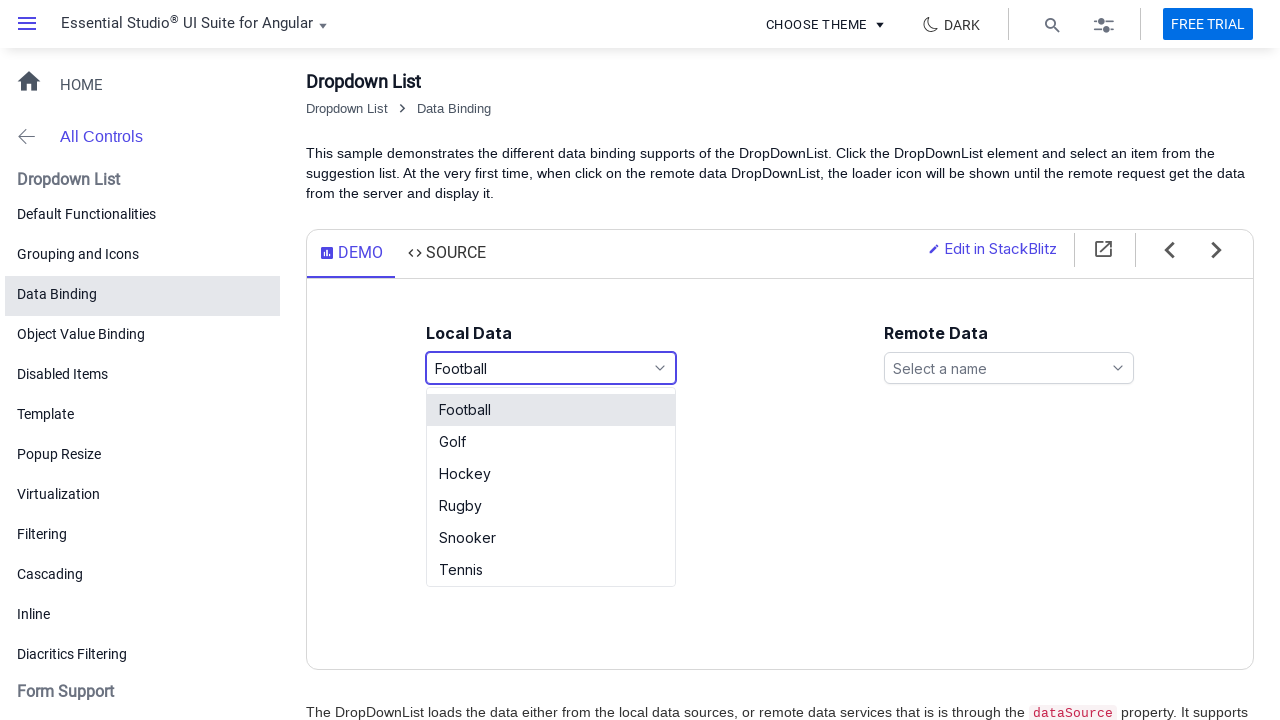

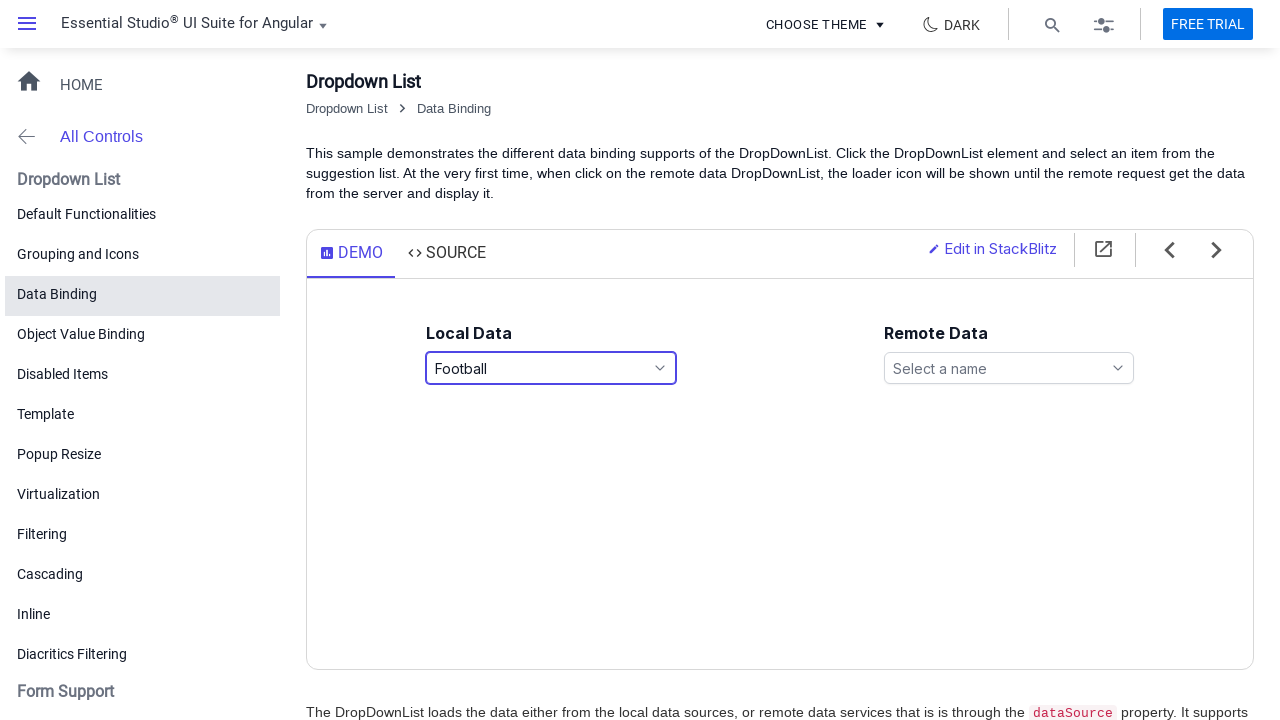